Tests marking individual items as complete by clicking their checkboxes.

Starting URL: https://demo.playwright.dev/todomvc

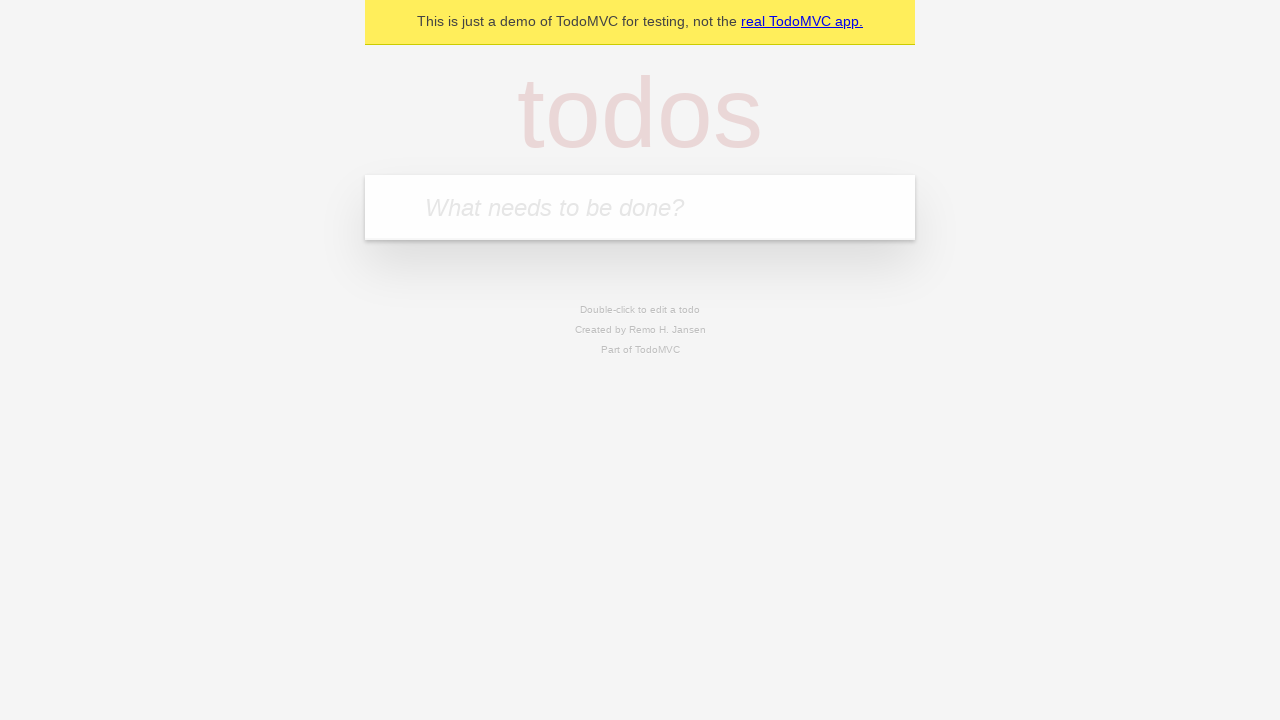

Filled input field with 'buy some cheese' on internal:attr=[placeholder="What needs to be done?"i]
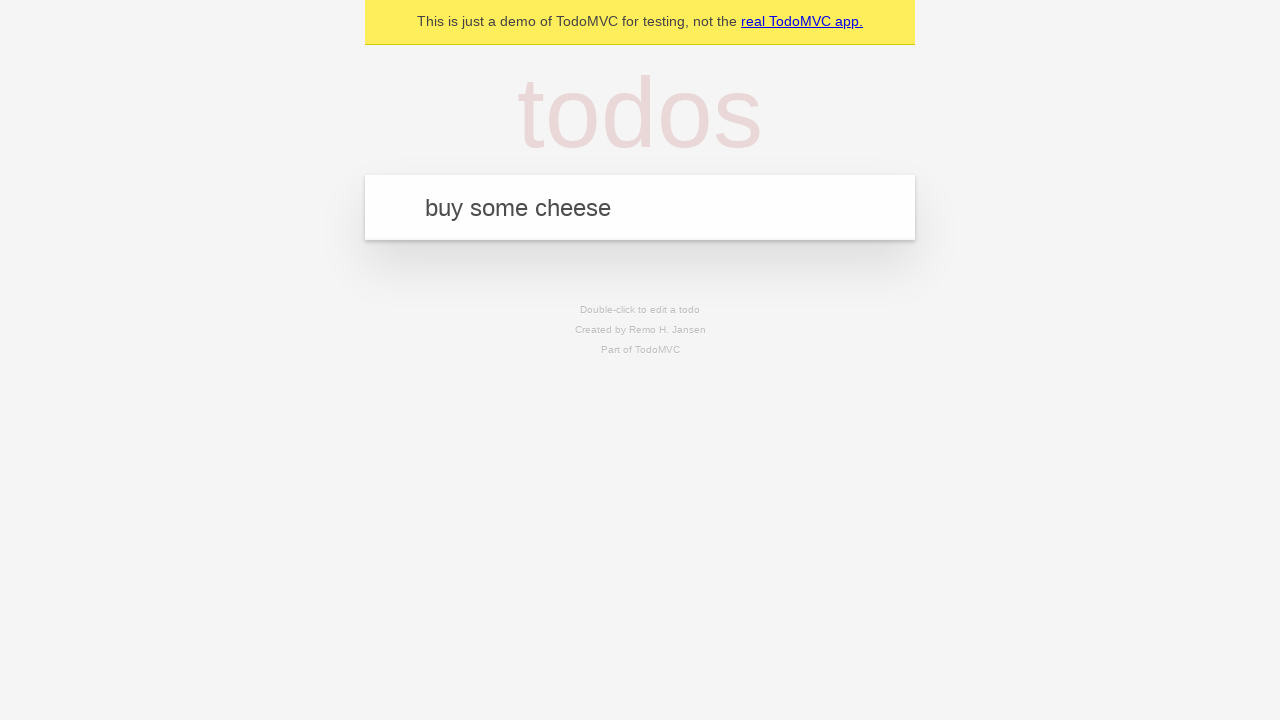

Pressed Enter to create first todo item on internal:attr=[placeholder="What needs to be done?"i]
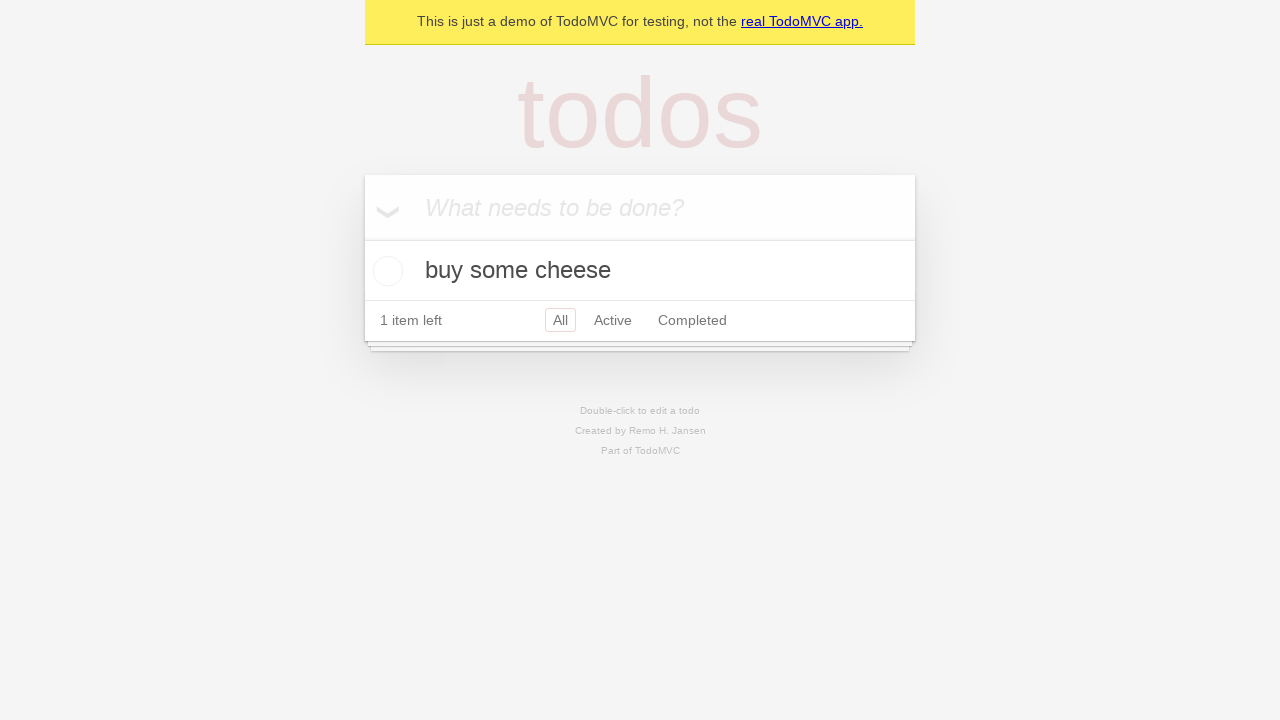

Filled input field with 'feed the cat' on internal:attr=[placeholder="What needs to be done?"i]
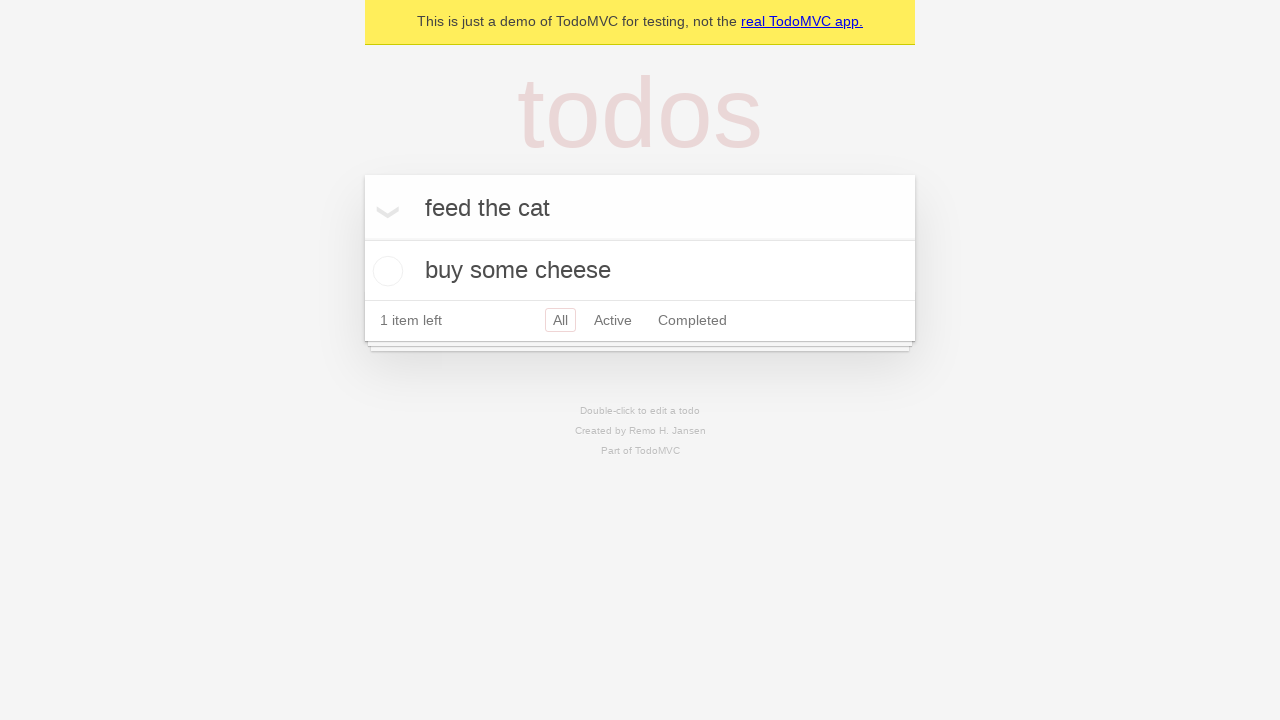

Pressed Enter to create second todo item on internal:attr=[placeholder="What needs to be done?"i]
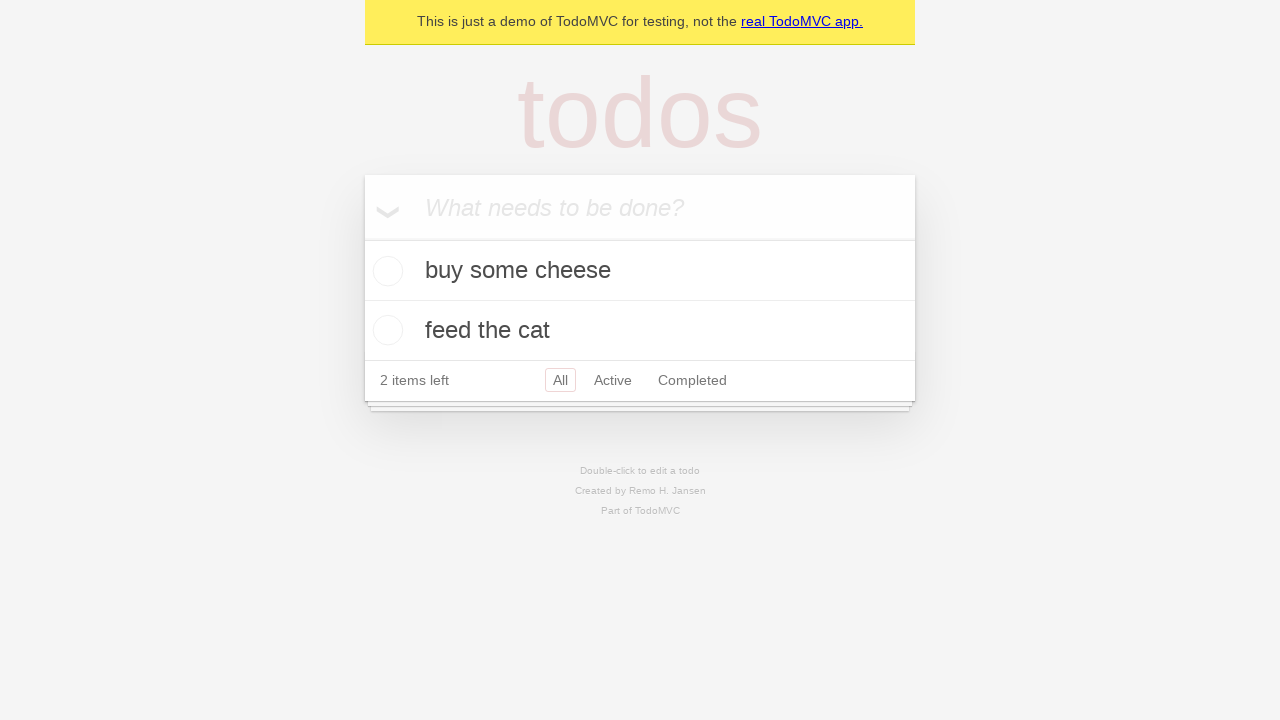

Waited for both todo items to appear in the DOM
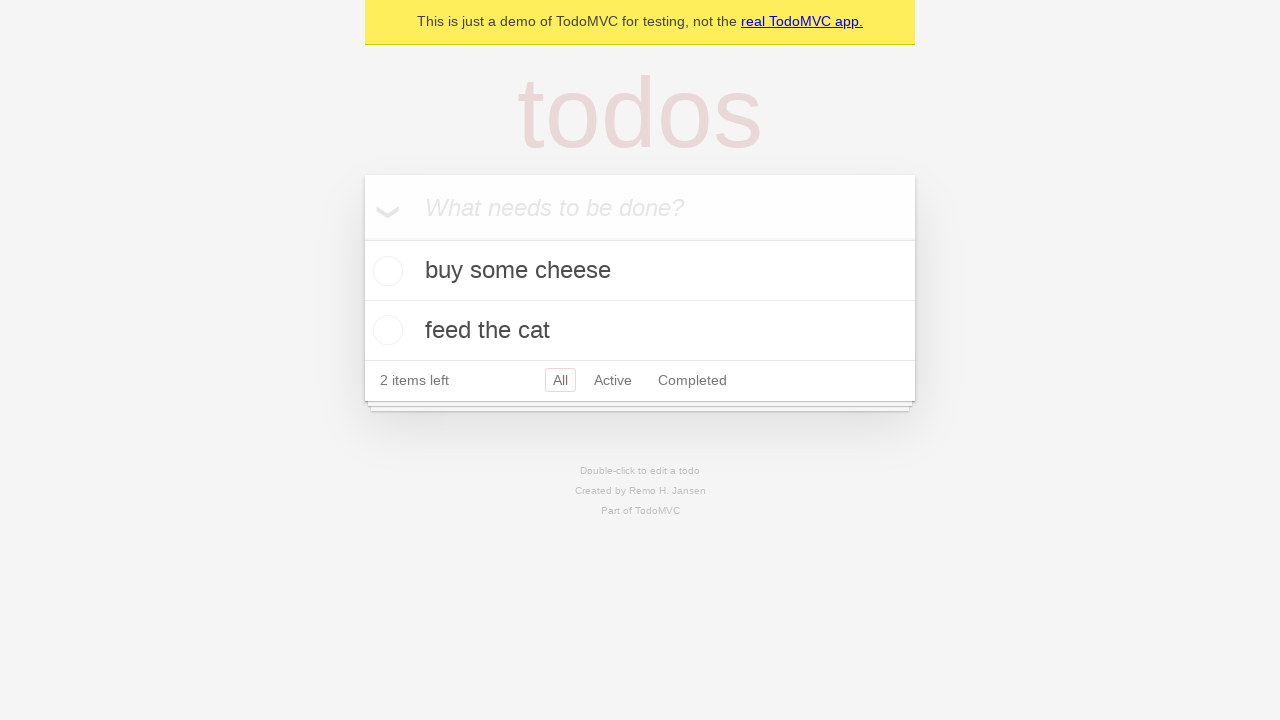

Checked checkbox for first todo item 'buy some cheese' at (385, 271) on internal:testid=[data-testid="todo-item"s] >> nth=0 >> internal:role=checkbox
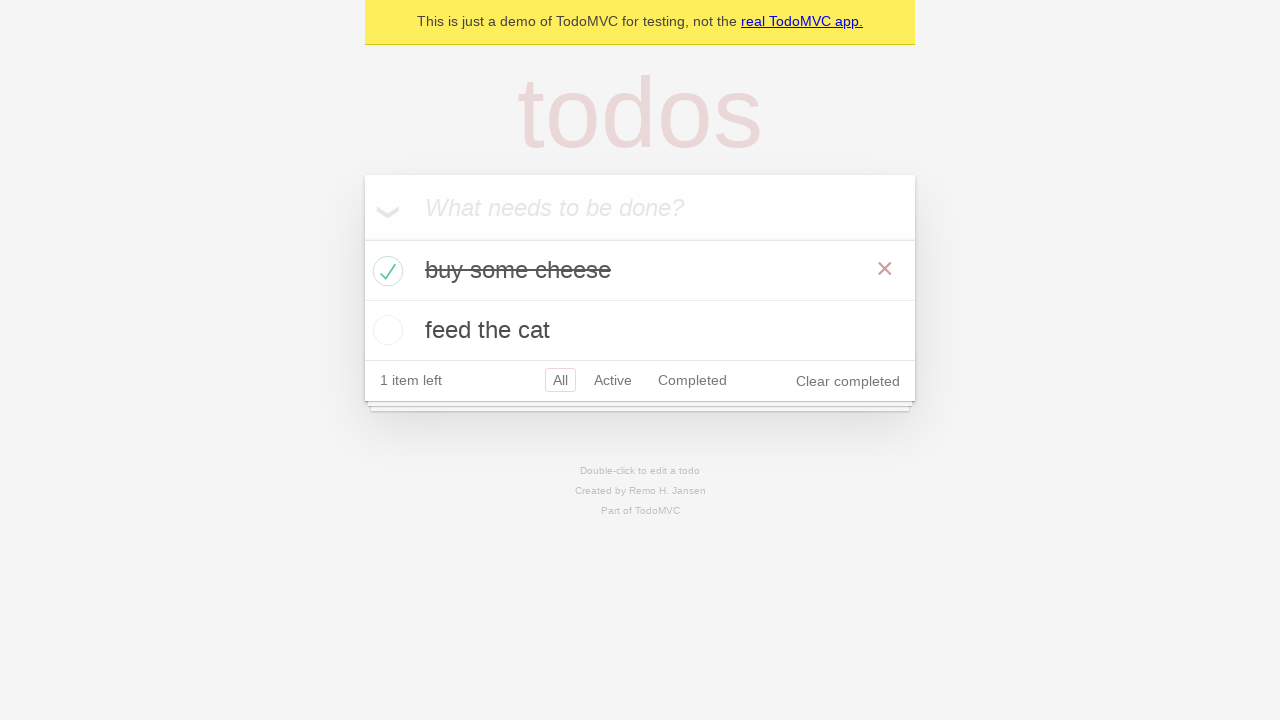

Checked checkbox for second todo item 'feed the cat' at (385, 330) on internal:testid=[data-testid="todo-item"s] >> nth=1 >> internal:role=checkbox
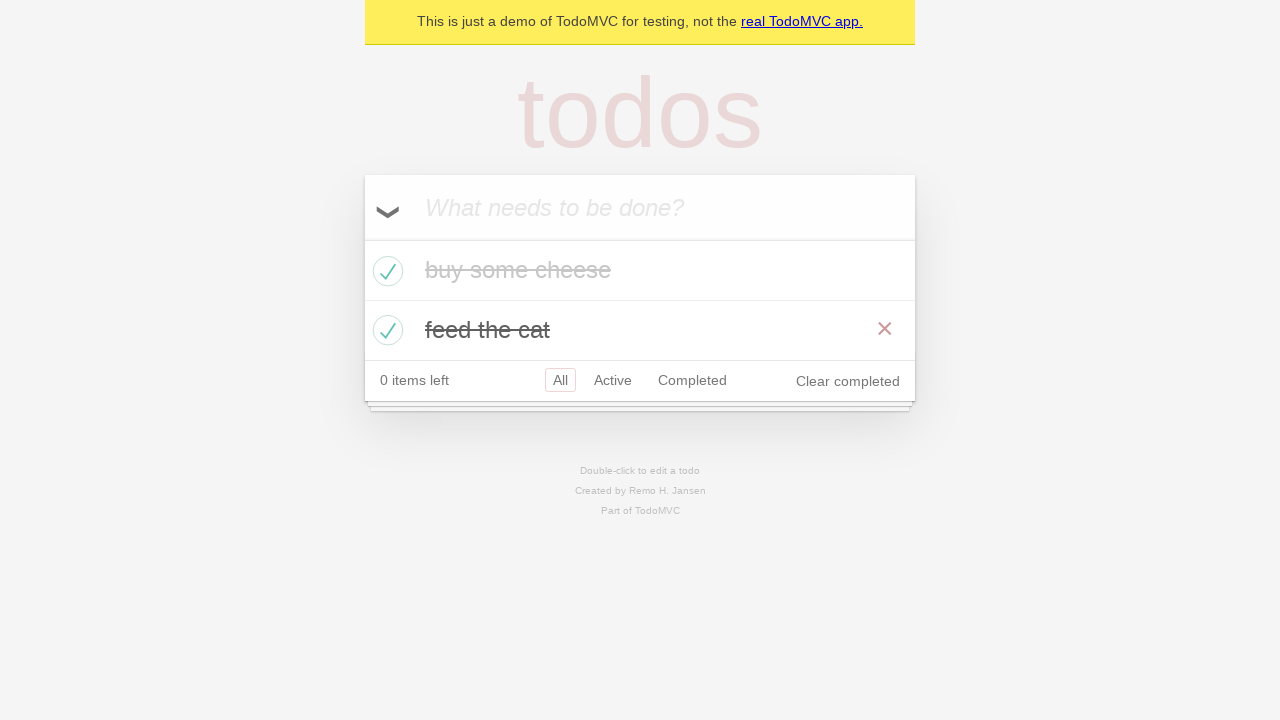

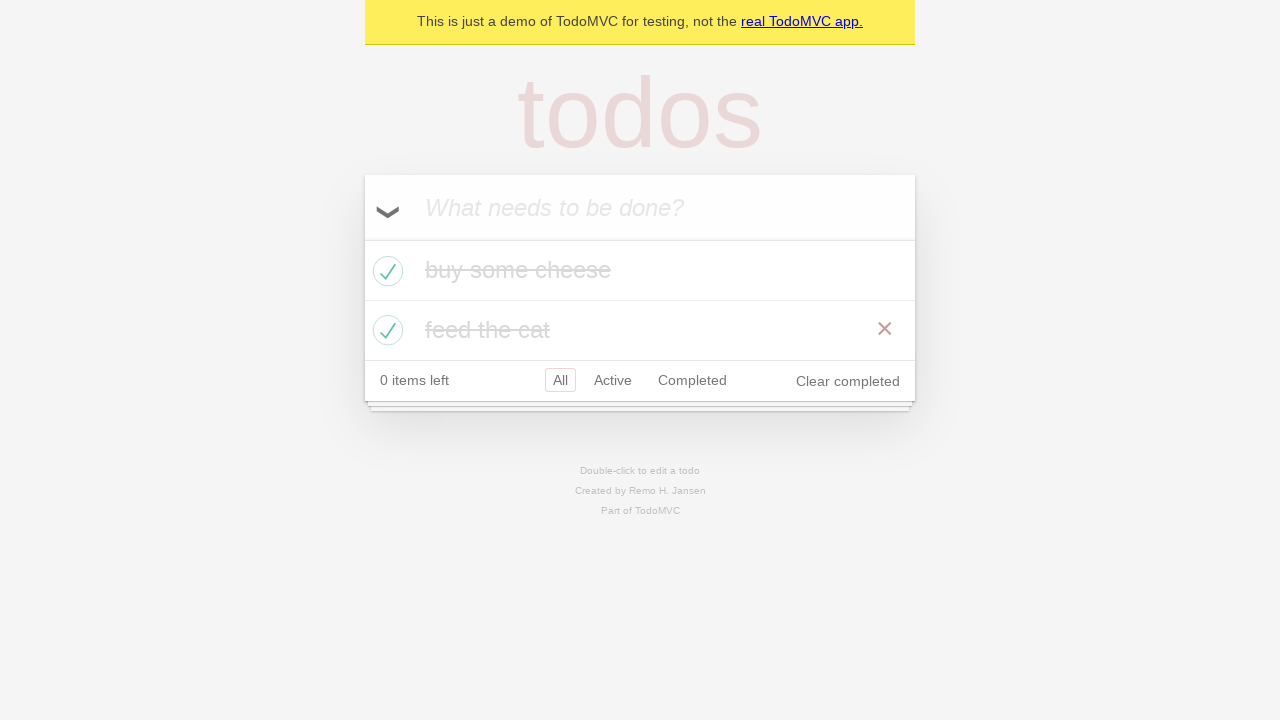